Navigates to Demoblaze website and verifies that product listings with names and prices are displayed correctly

Starting URL: https://www.demoblaze.com/

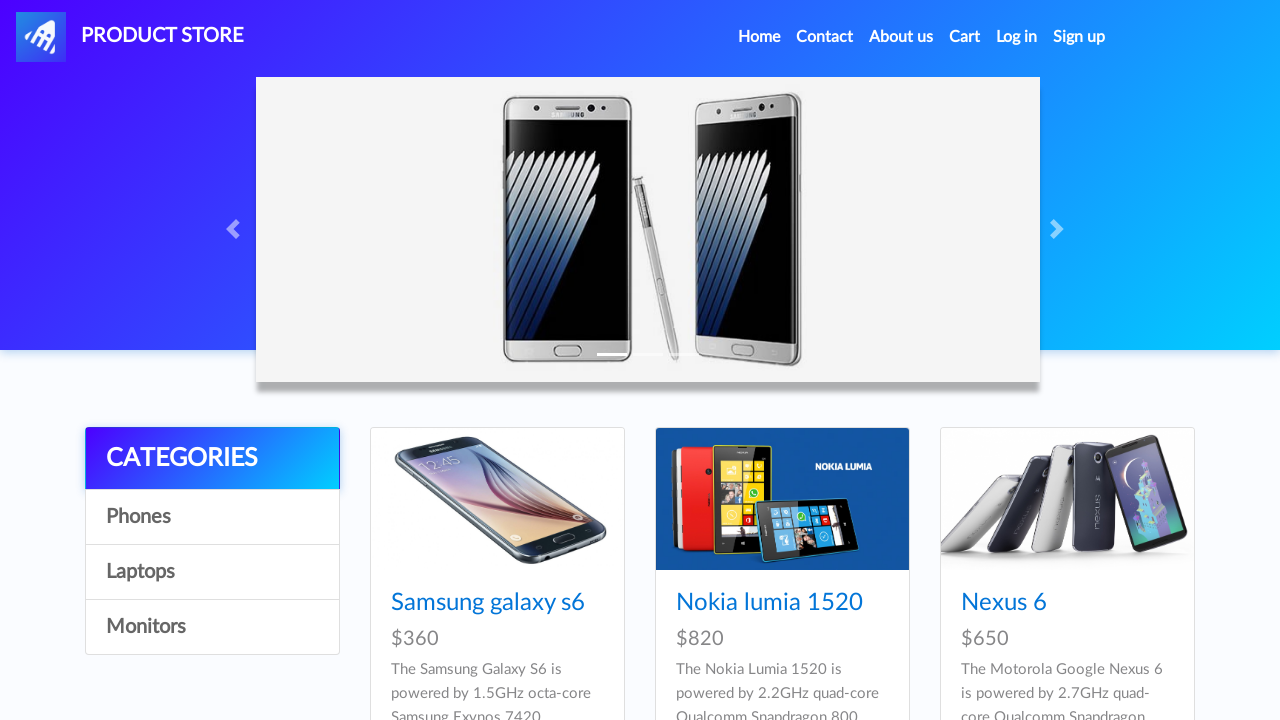

Navigated to Demoblaze website
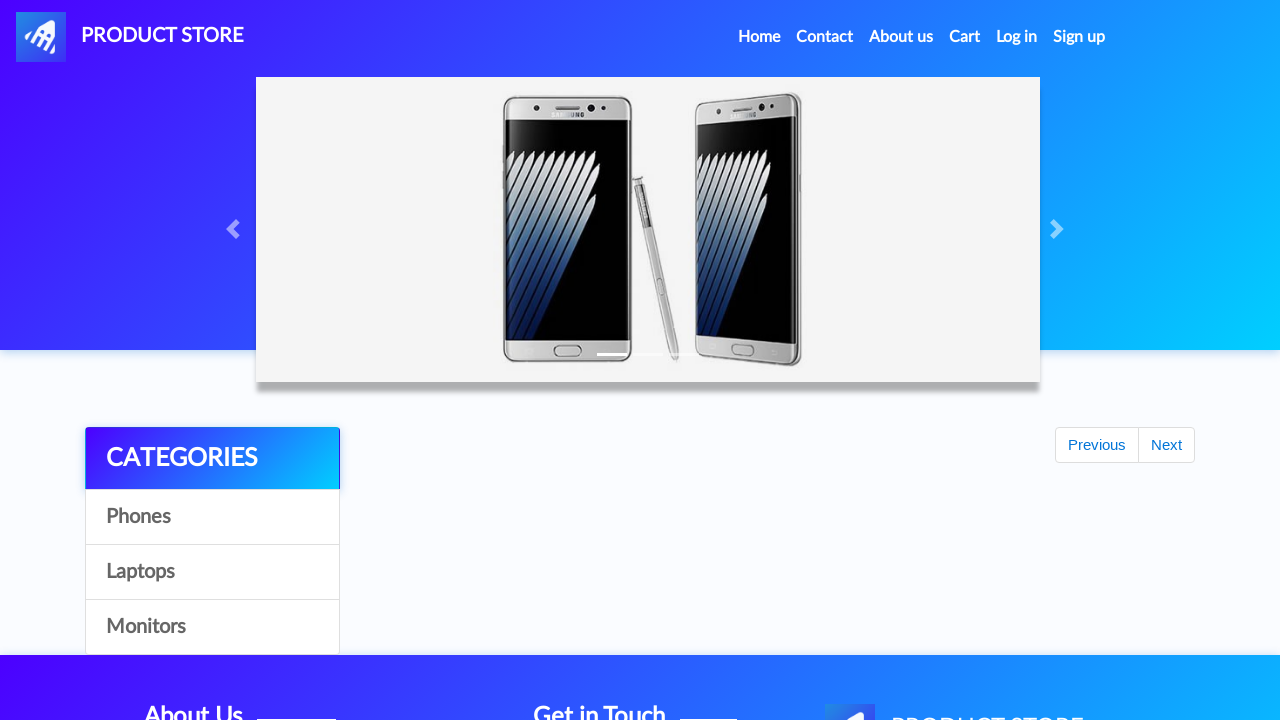

Product listings loaded and product name selector is visible
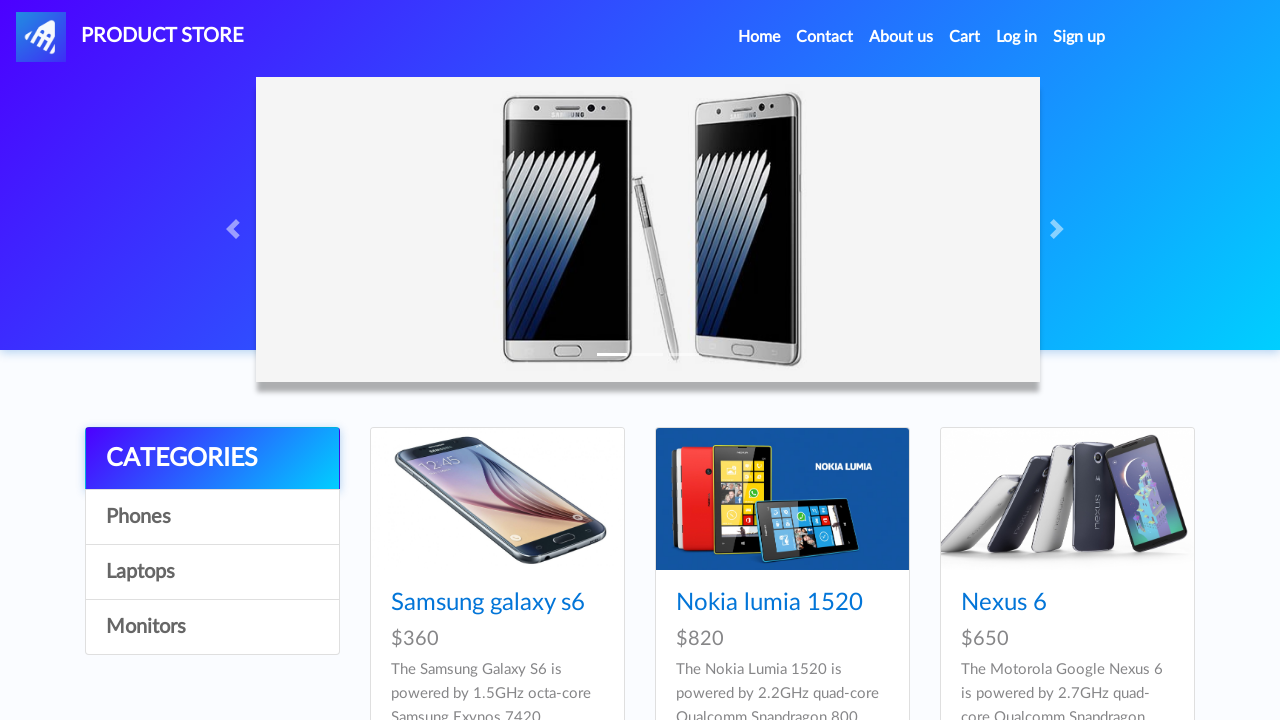

Retrieved 9 product names from listings
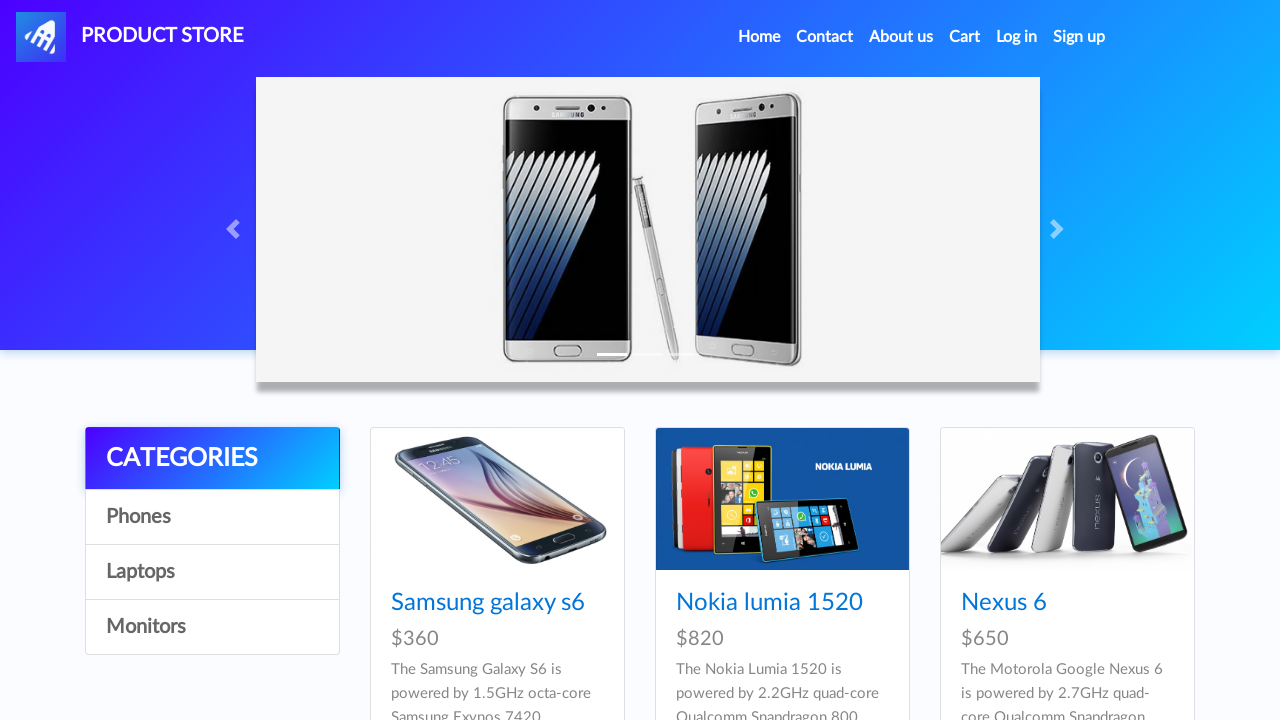

Retrieved 9 product prices from listings
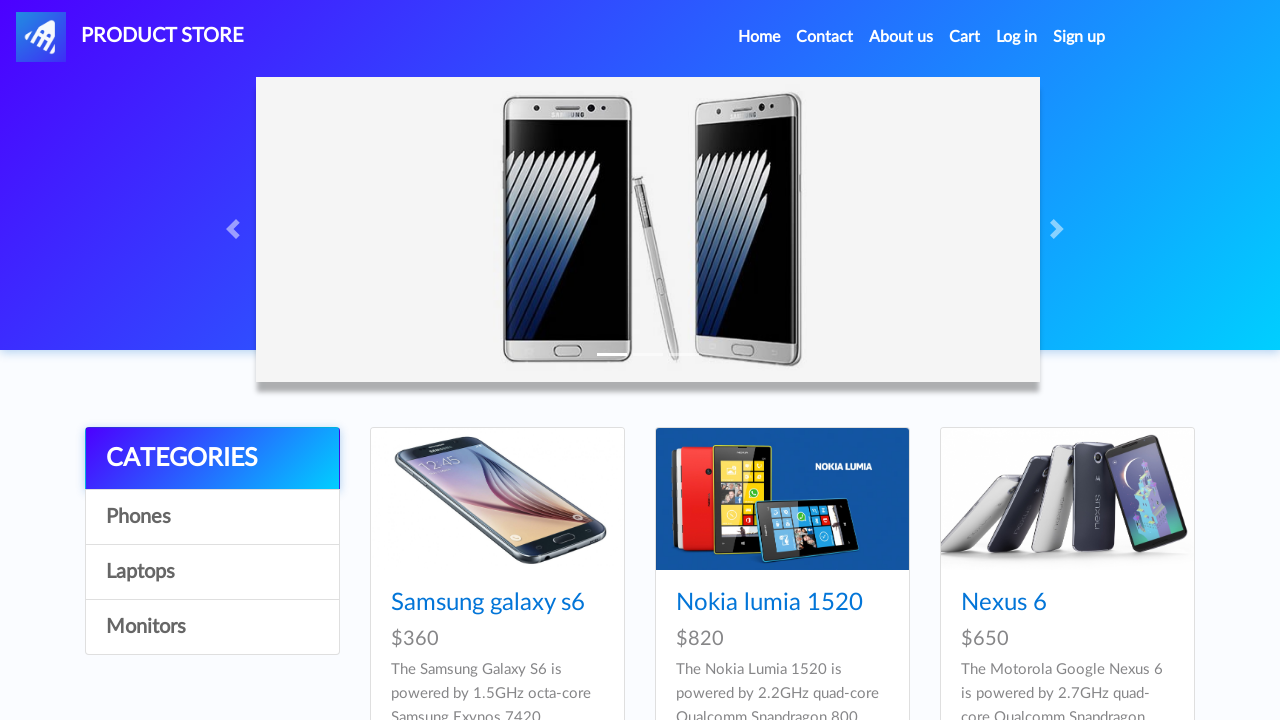

Verified that product names are present
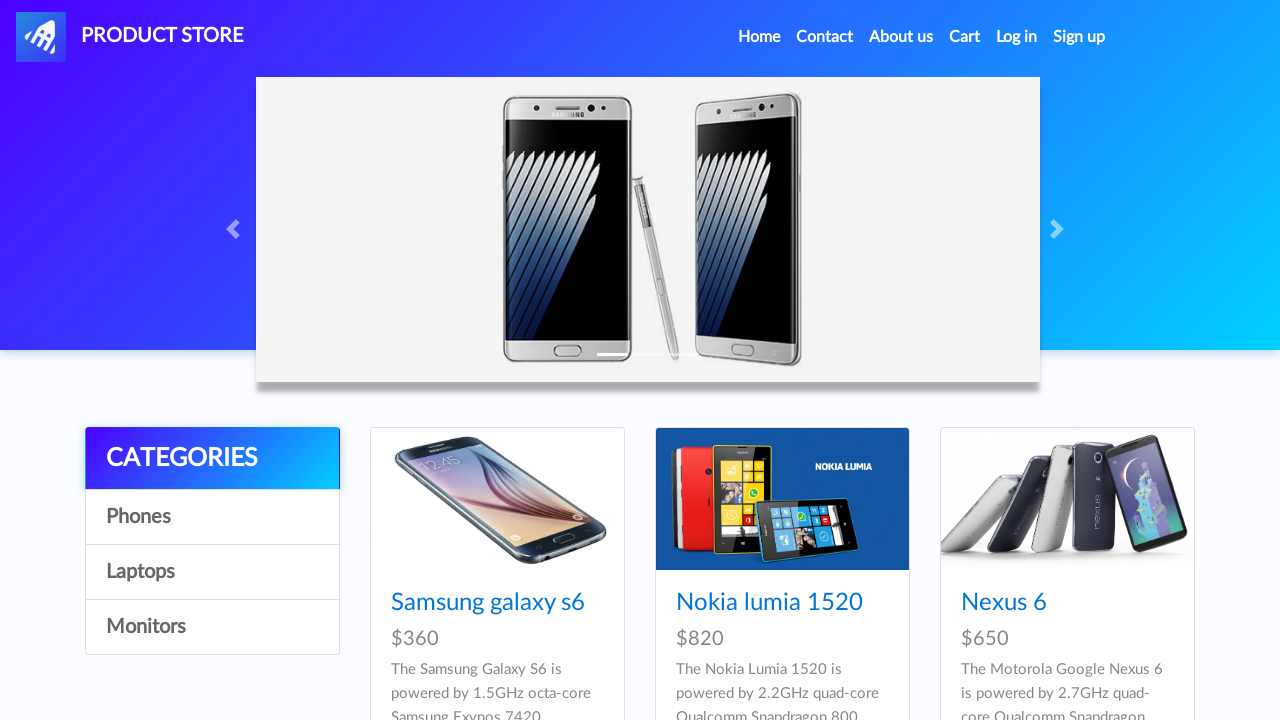

Verified that product prices are present
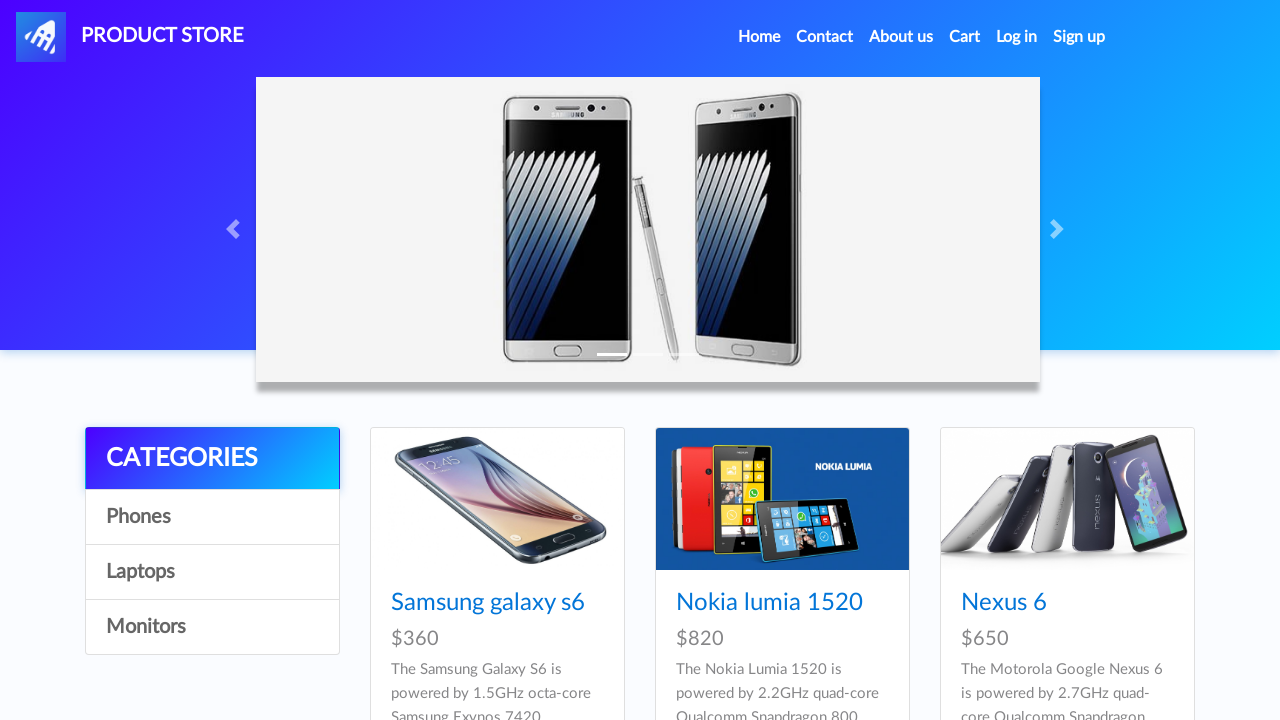

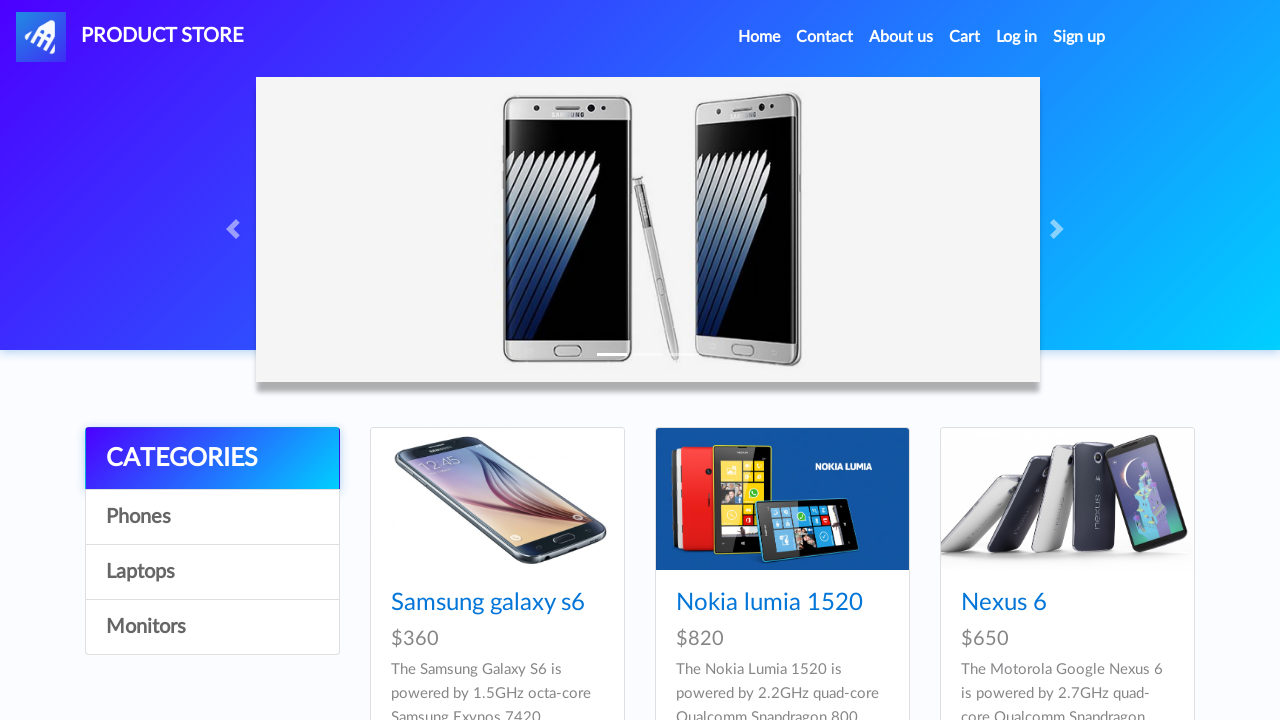